Tests adding todo items to the list by filling the input and pressing Enter for multiple items, then verifying they appear in the list.

Starting URL: https://demo.playwright.dev/todomvc

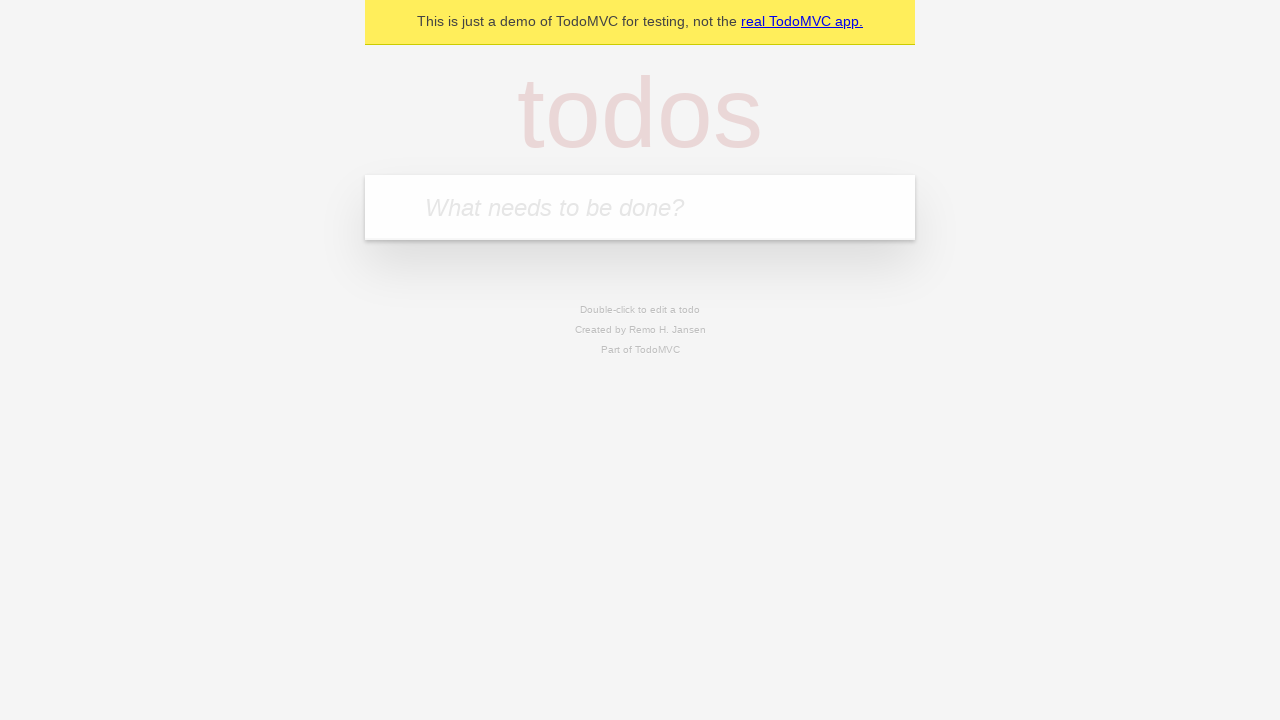

Filled todo input with 'buy some cheese' on internal:attr=[placeholder="What needs to be done?"i]
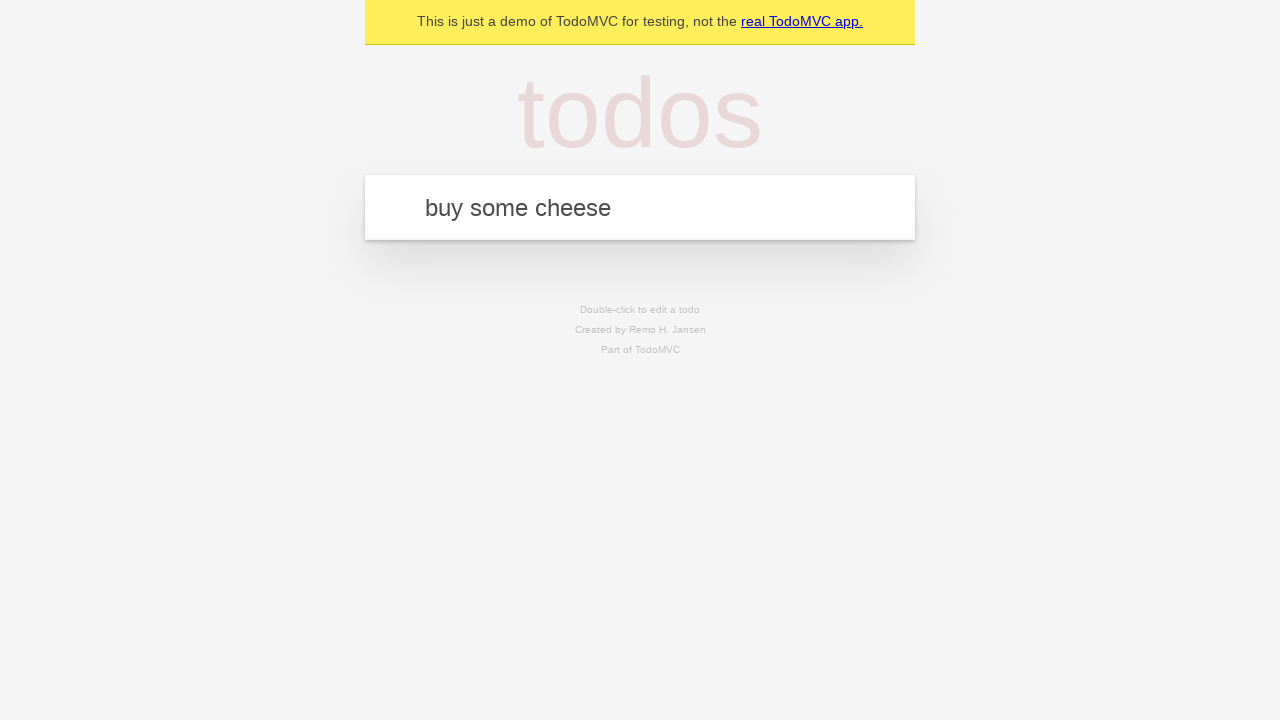

Pressed Enter to add first todo item on internal:attr=[placeholder="What needs to be done?"i]
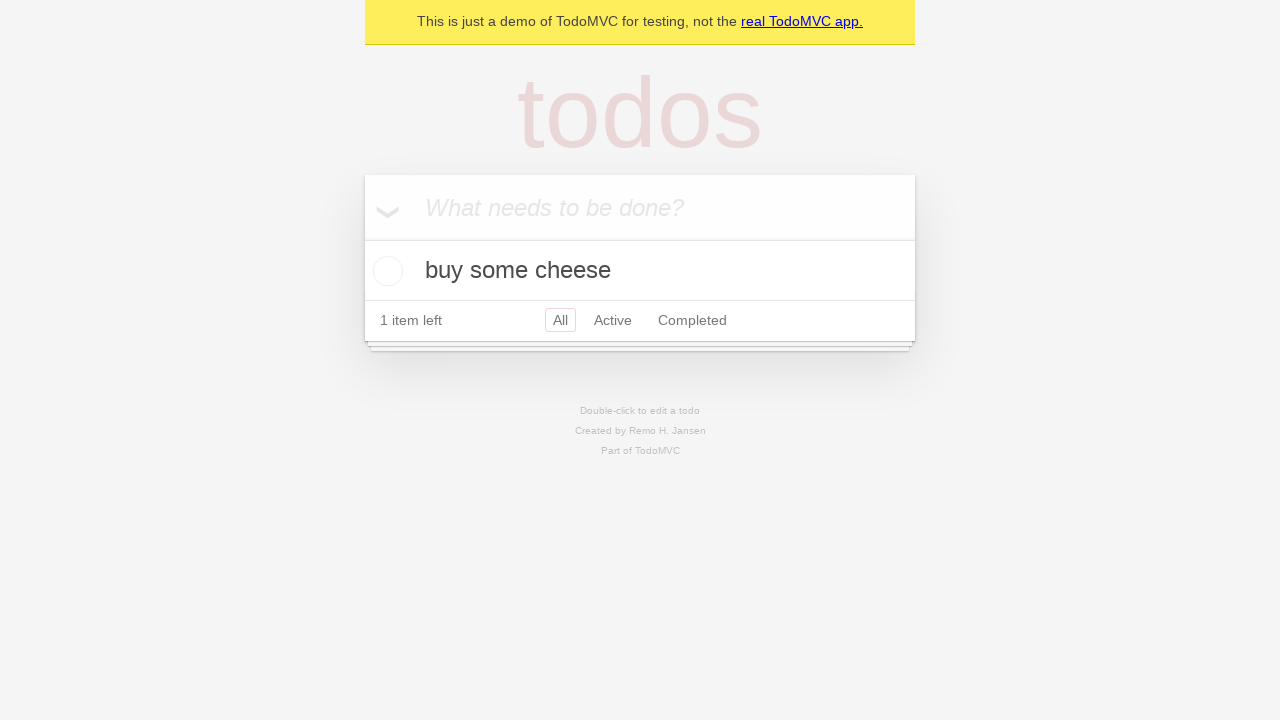

First todo item appeared in the list
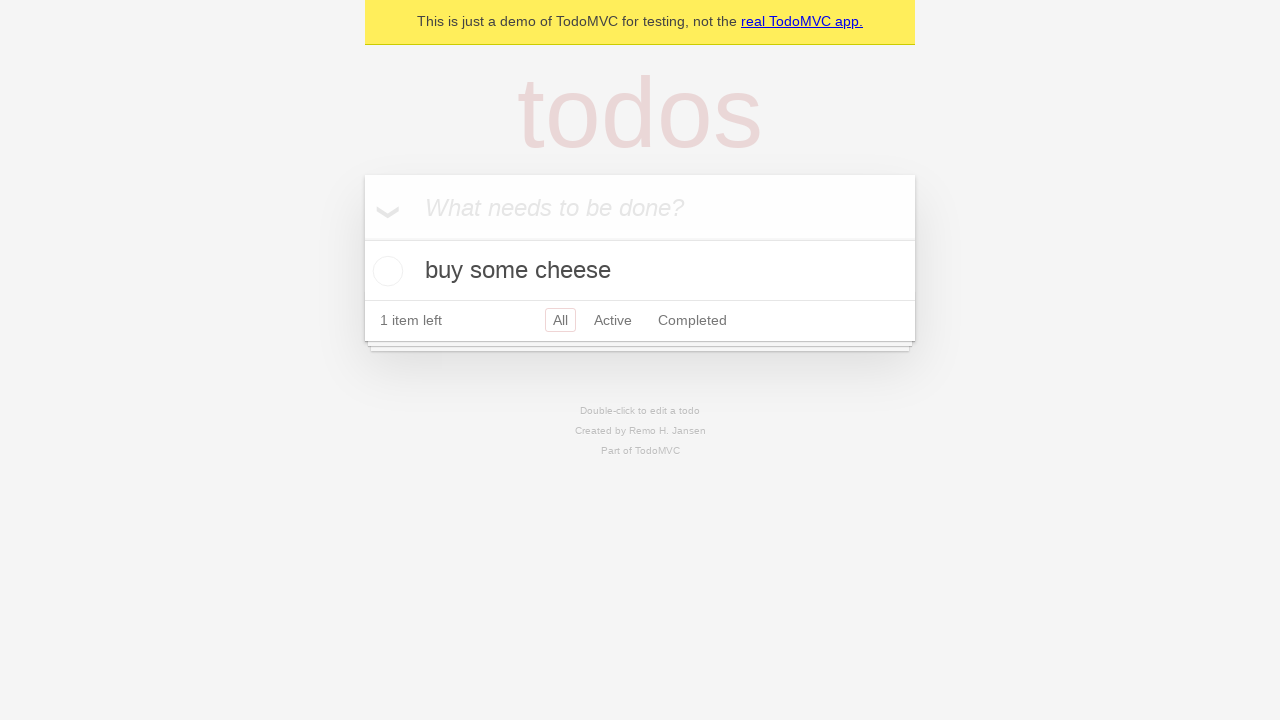

Filled todo input with 'feed the cat' on internal:attr=[placeholder="What needs to be done?"i]
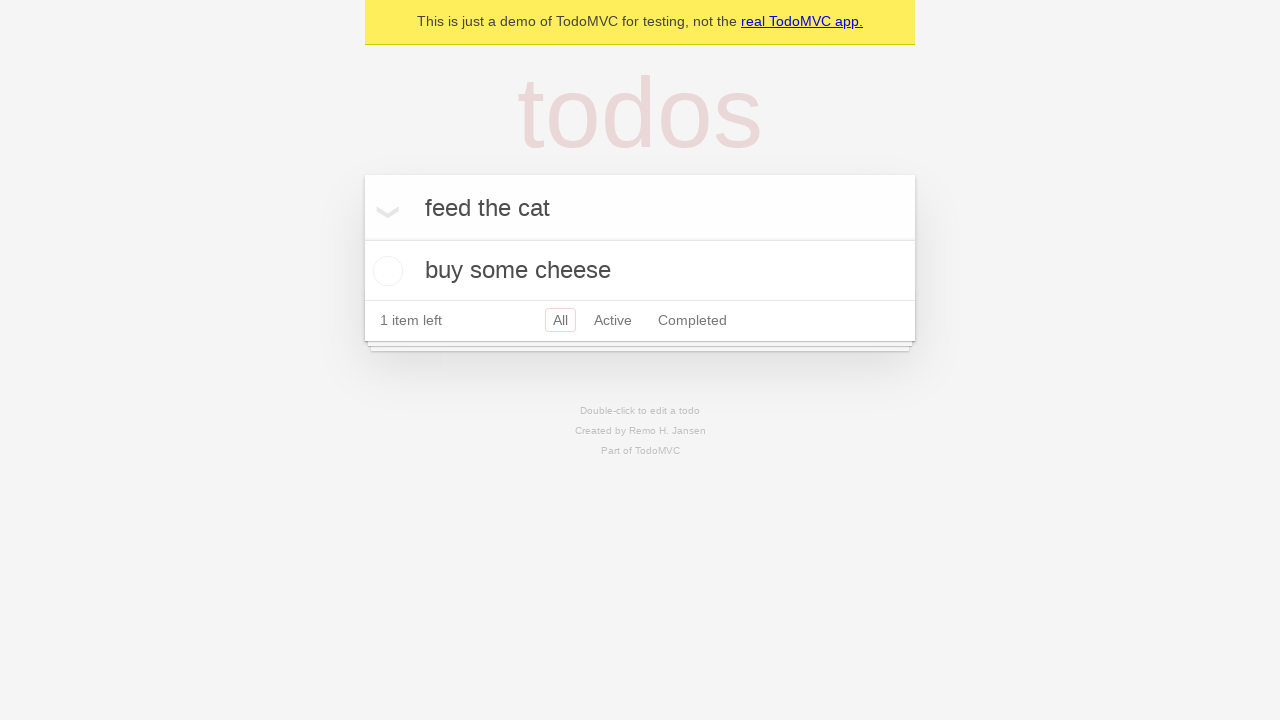

Pressed Enter to add second todo item on internal:attr=[placeholder="What needs to be done?"i]
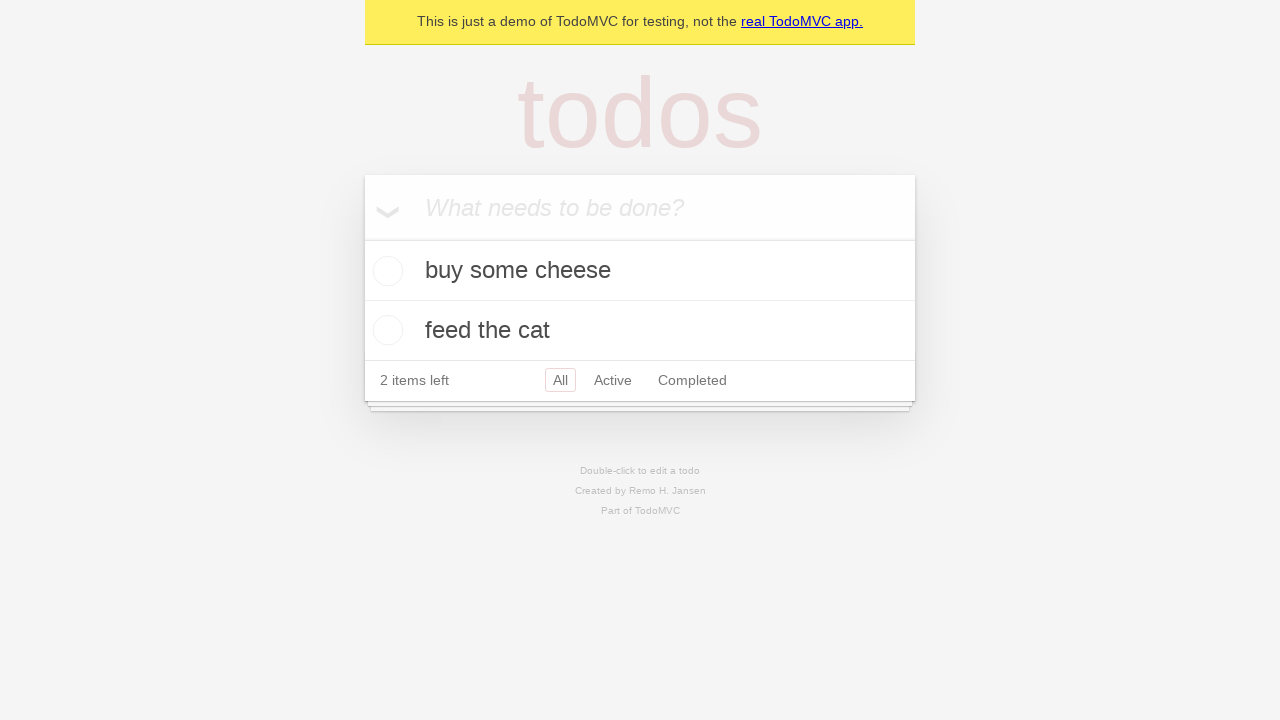

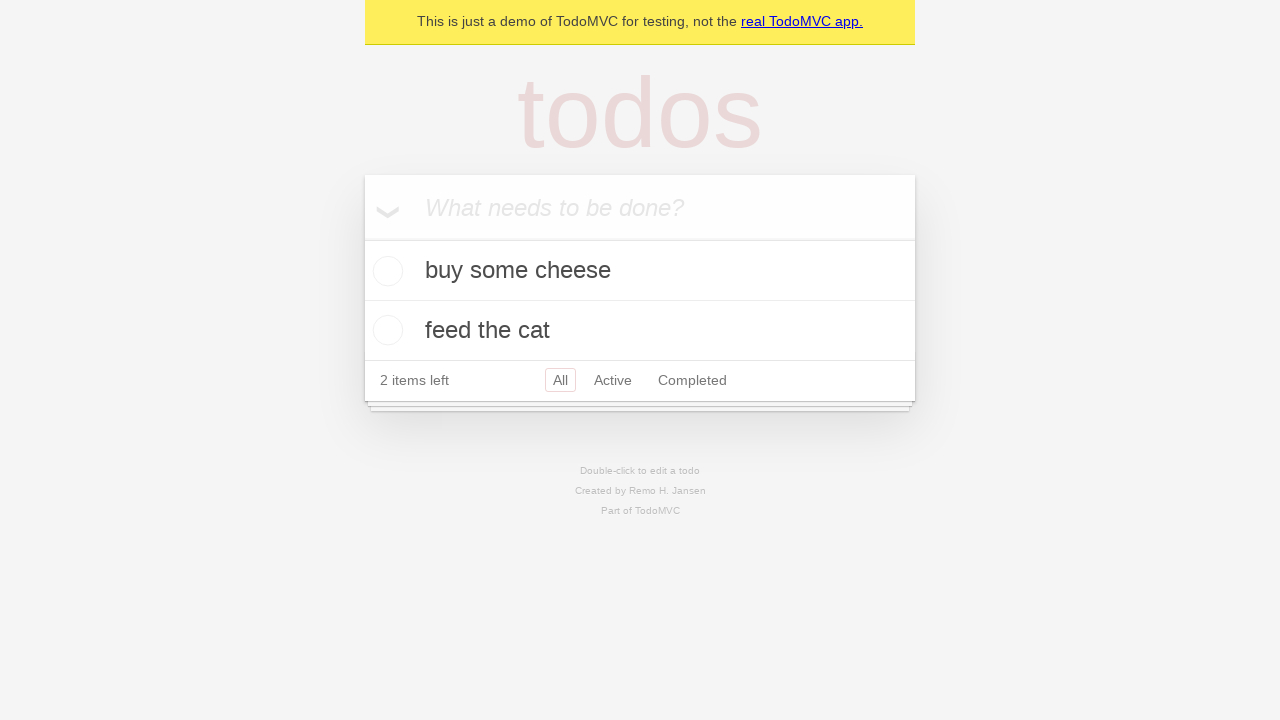